Tests submitting an empty form, clicking Yes, and verifying the generic thank you message appears without a name

Starting URL: https://kristinek.github.io/site/tasks/provide_feedback

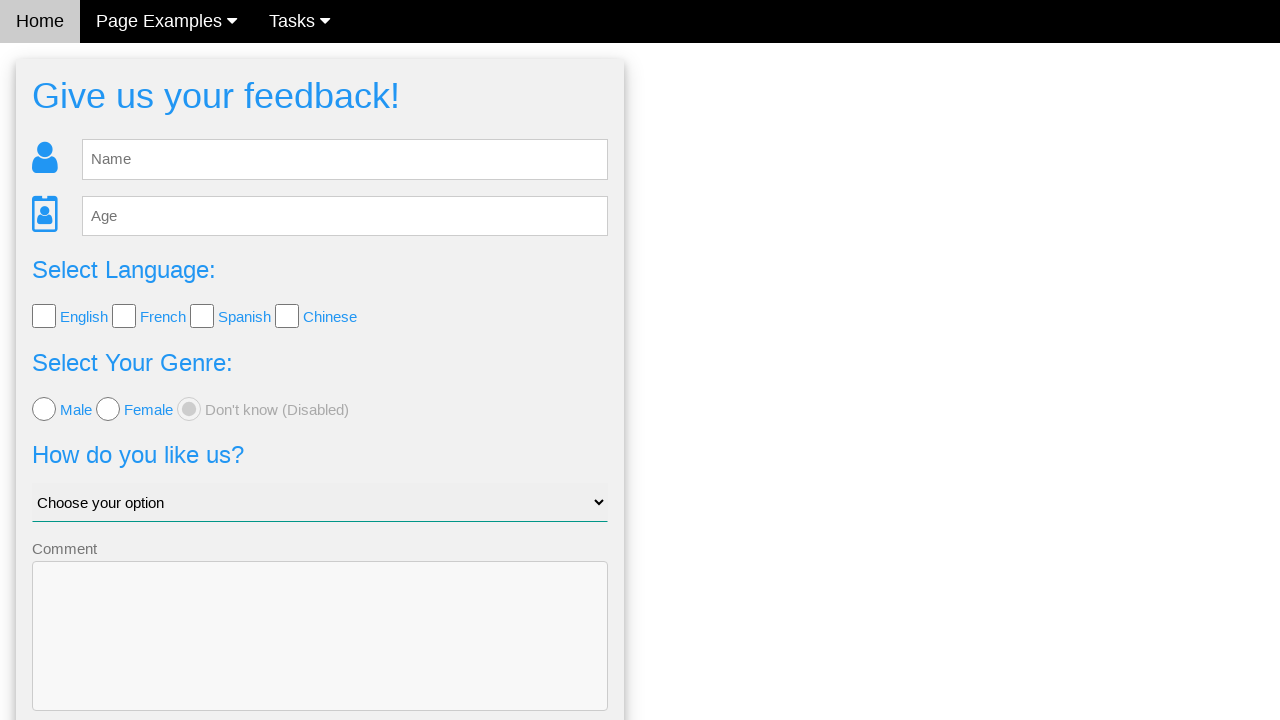

Clicked Send button without entering any form data at (320, 656) on button
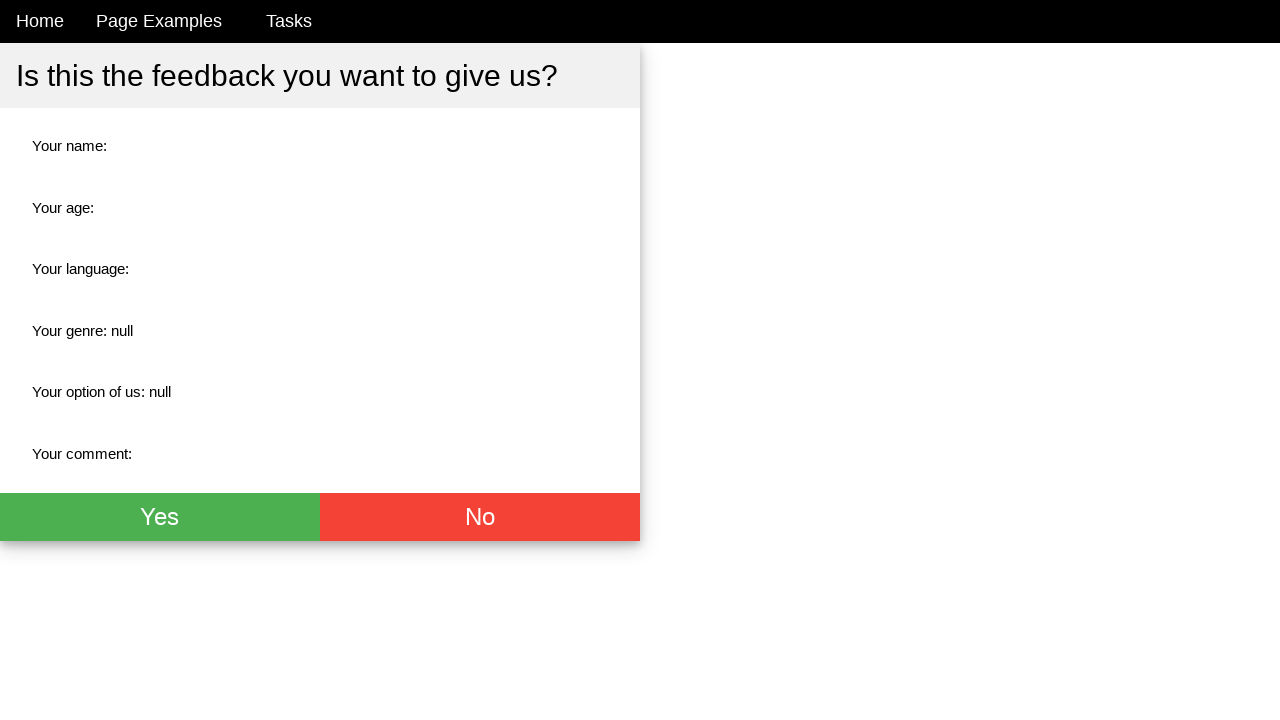

Yes button appeared and loaded
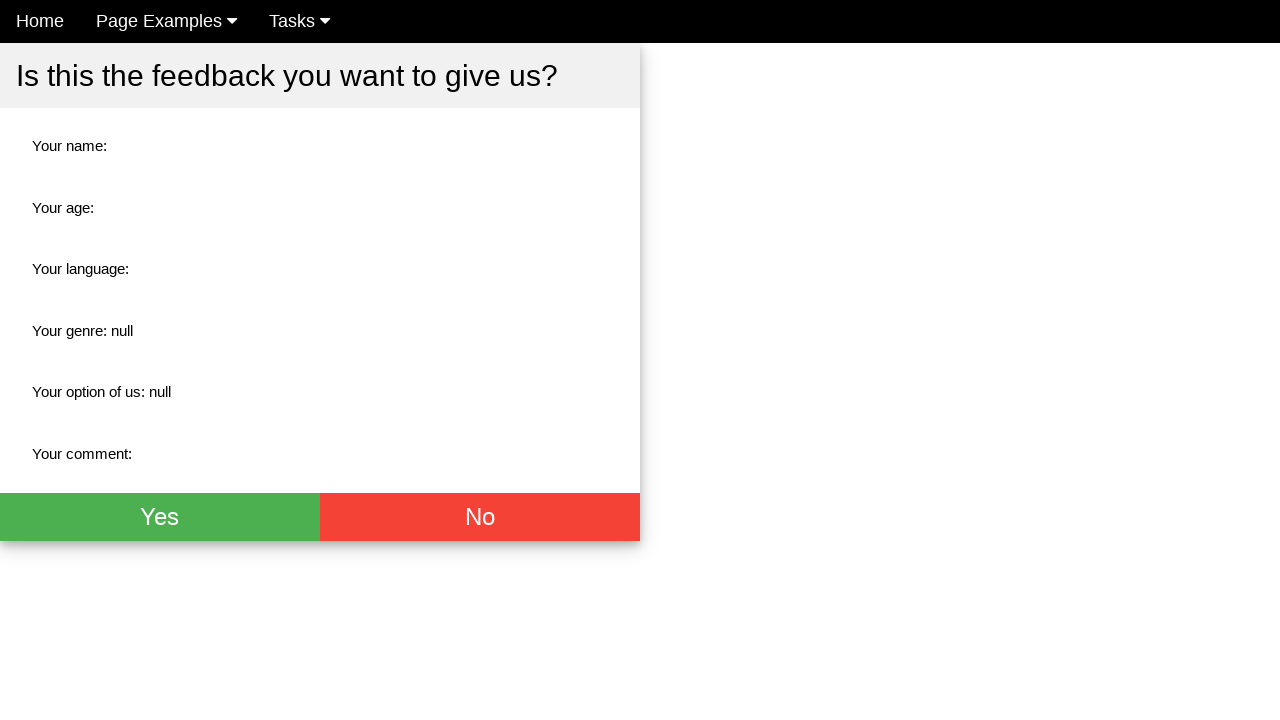

Clicked Yes button to confirm feedback submission at (160, 517) on .w3-green
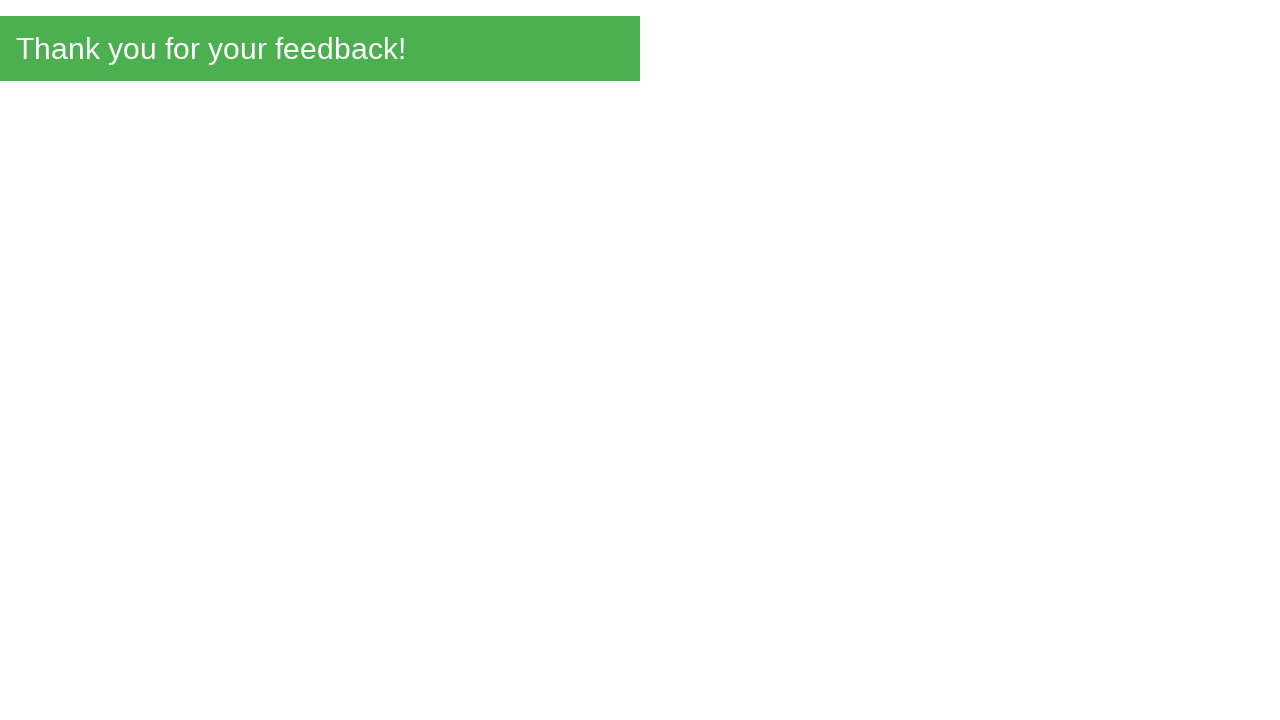

Thank you message element appeared
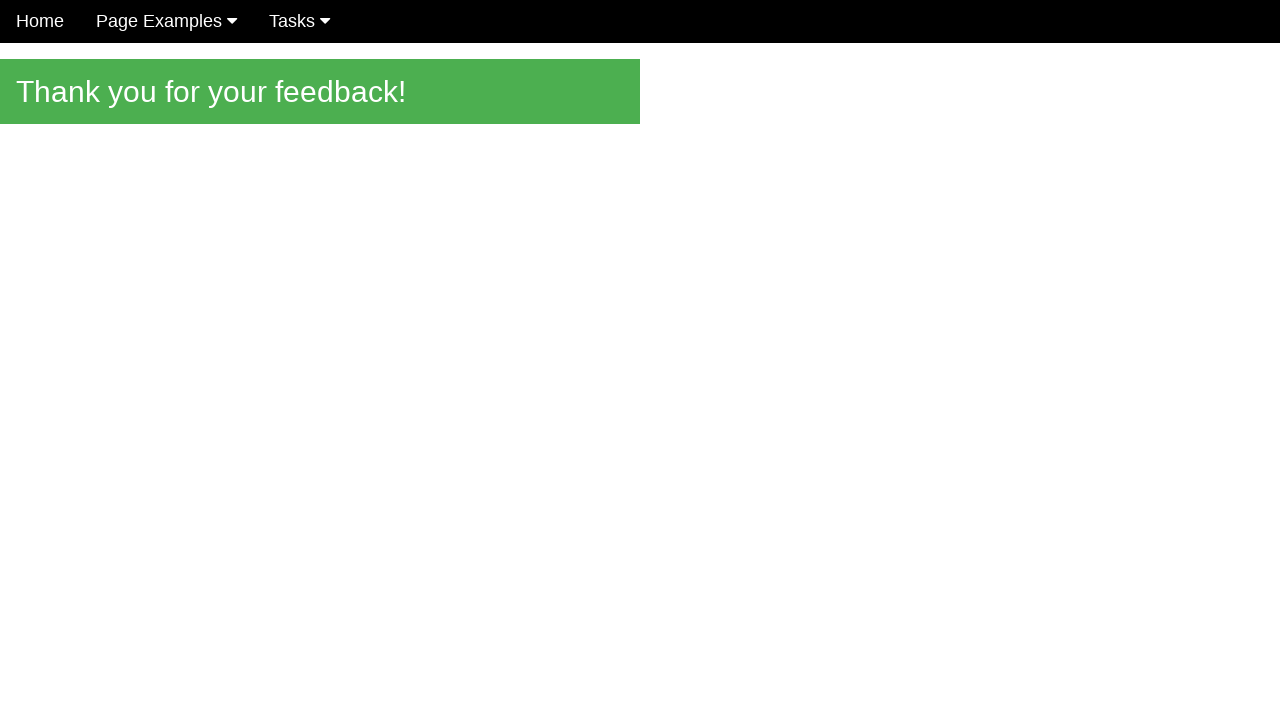

Verified generic thank you message displays without name: 'Thank you for your feedback!'
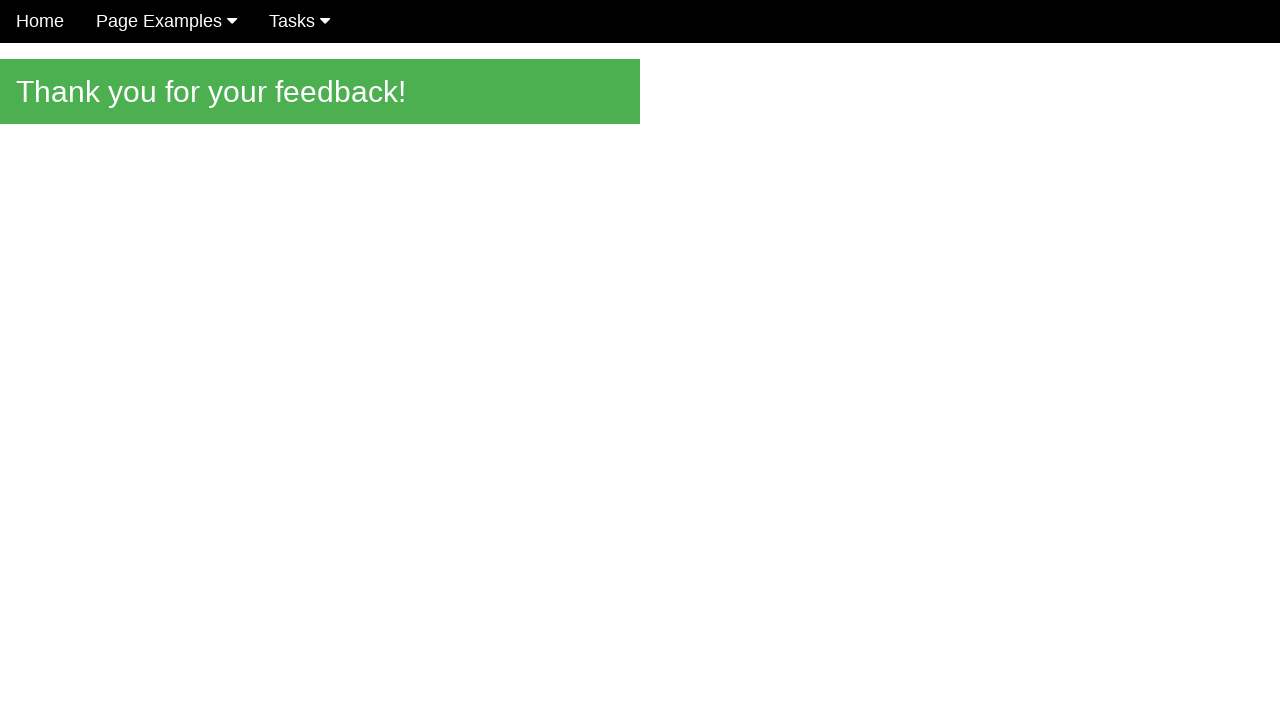

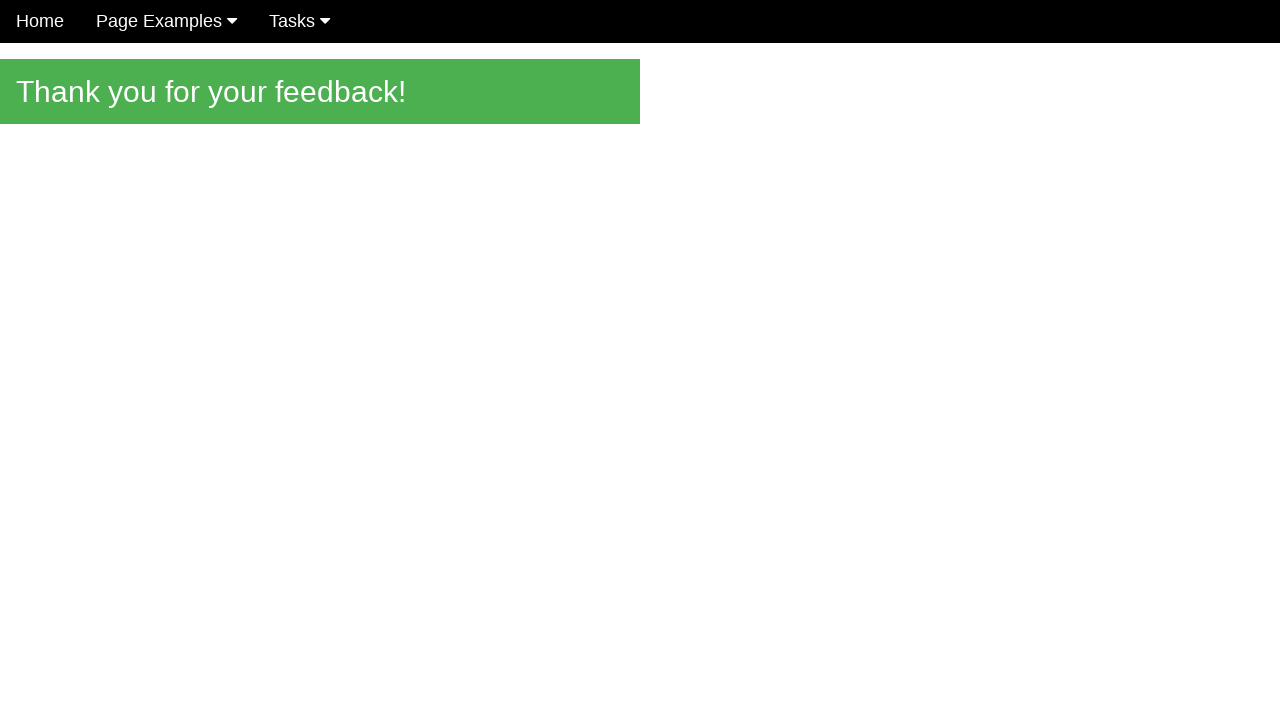